Tests a form with text fields by filling in user information, using keyboard shortcuts to copy current address to permanent address field, and submitting the form

Starting URL: https://demoqa.com/text-box

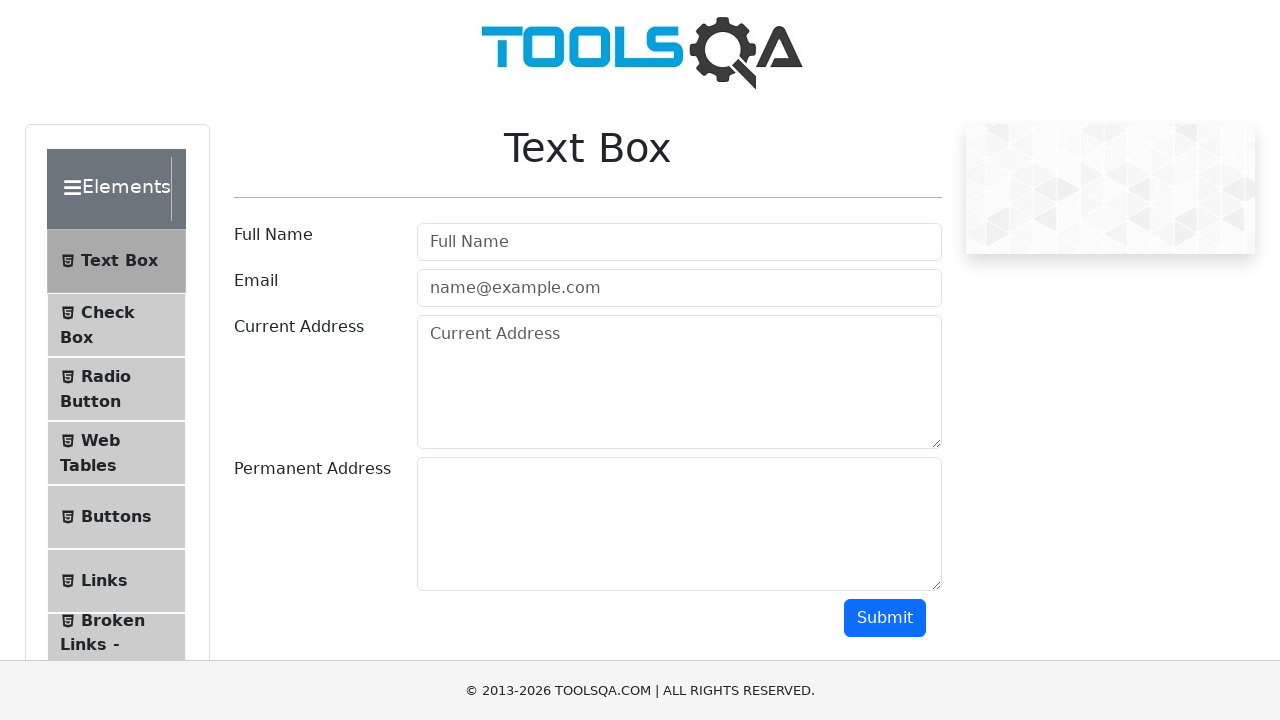

Filled Full Name field with 'Mr.Peter Haynes' on #userName
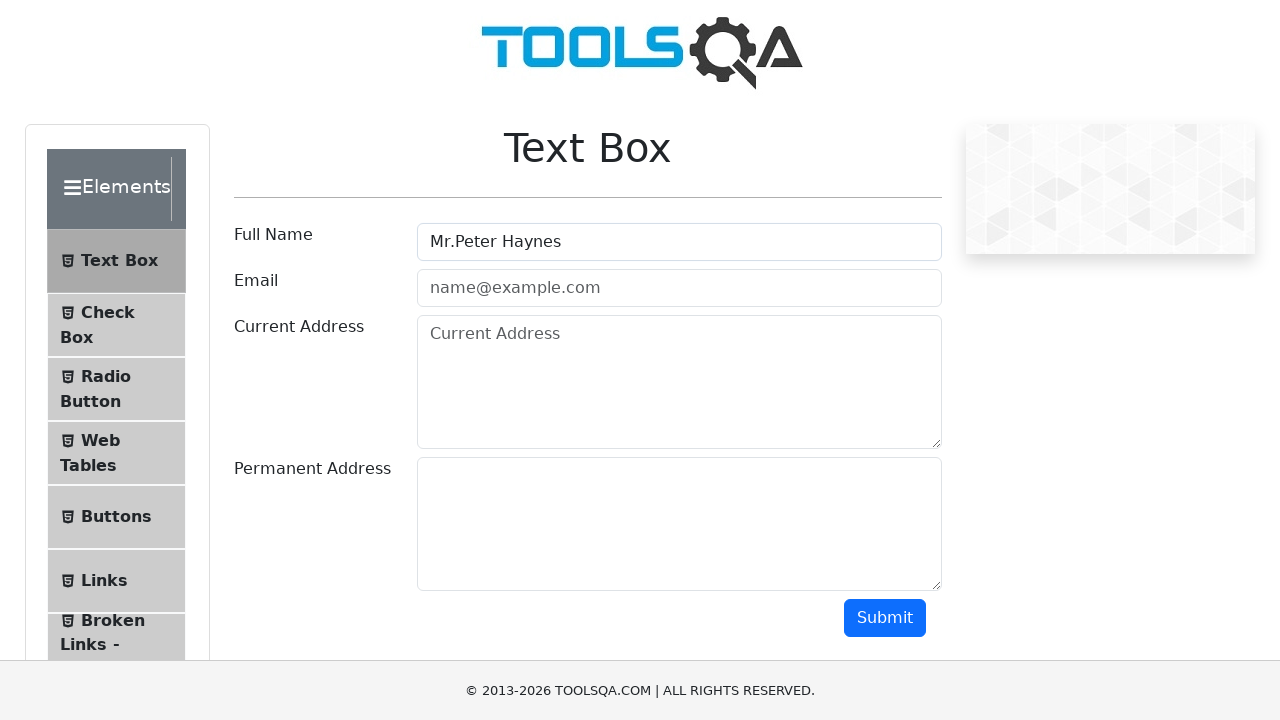

Filled Email field with 'PeterHaynes@toolsqa.com' on #userEmail
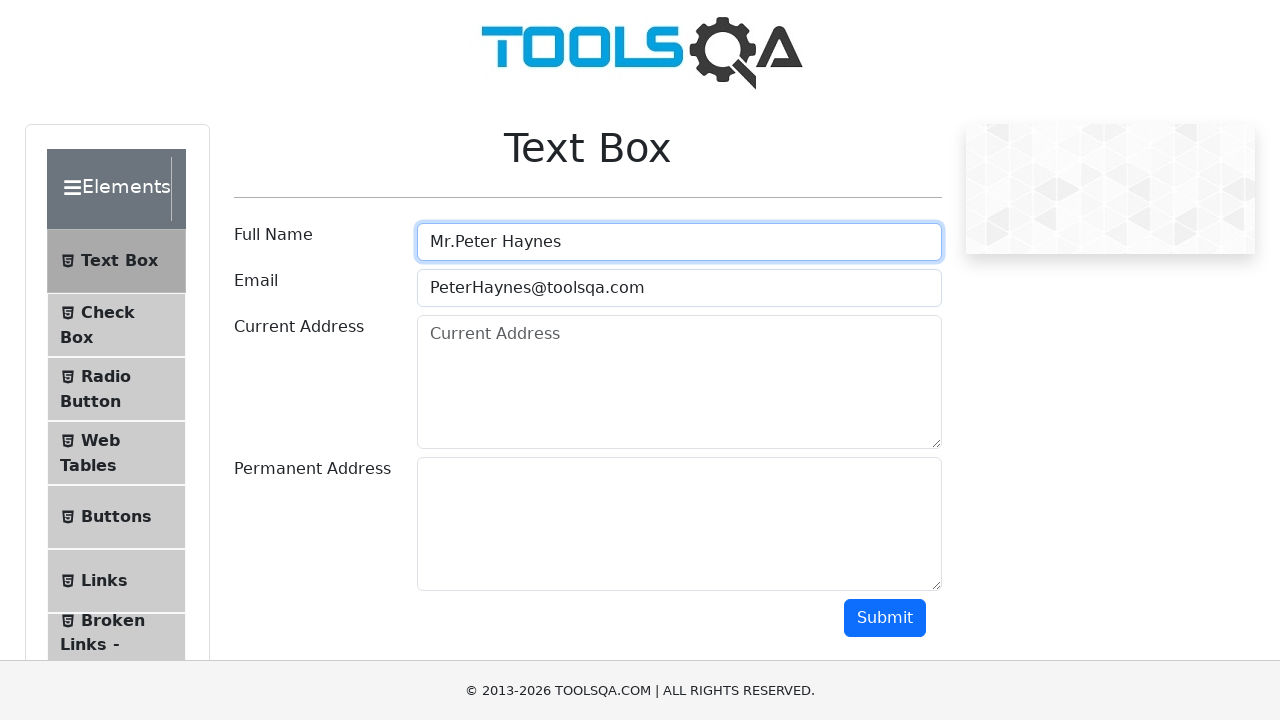

Filled Current Address field with '43 School Lane London EC71 9GO' on #currentAddress
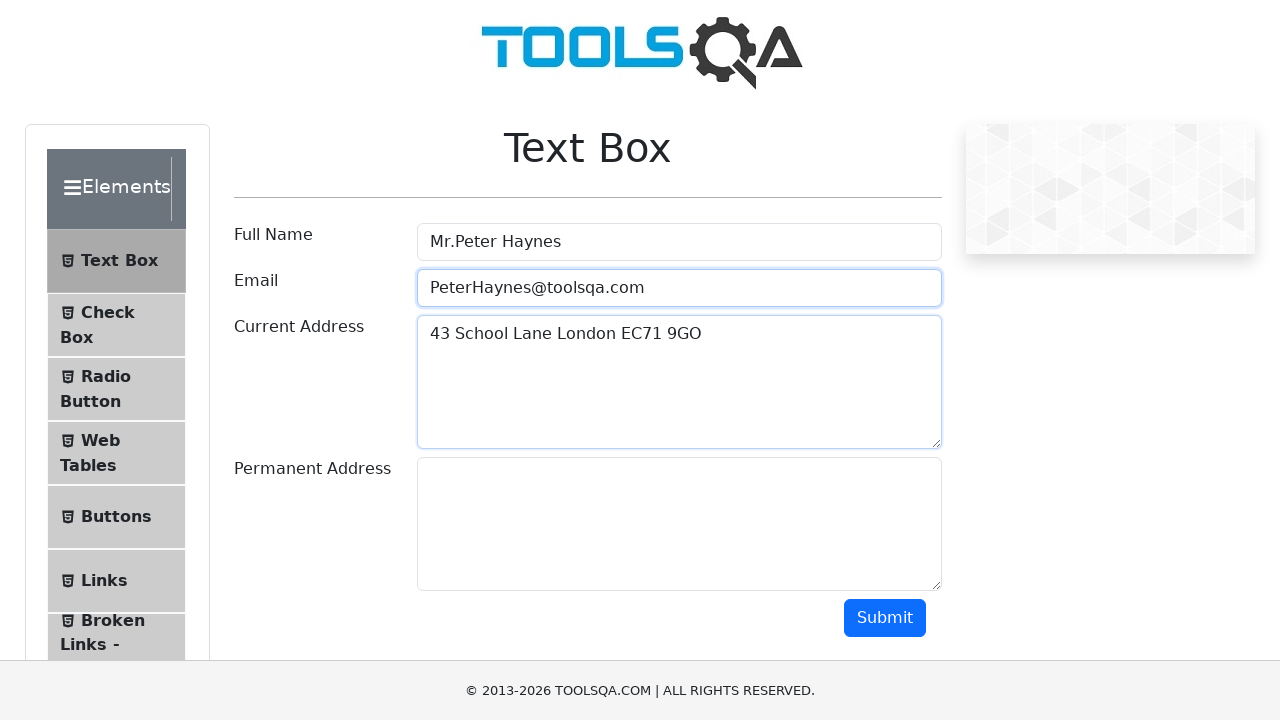

Clicked on Current Address field to focus it at (679, 382) on #currentAddress
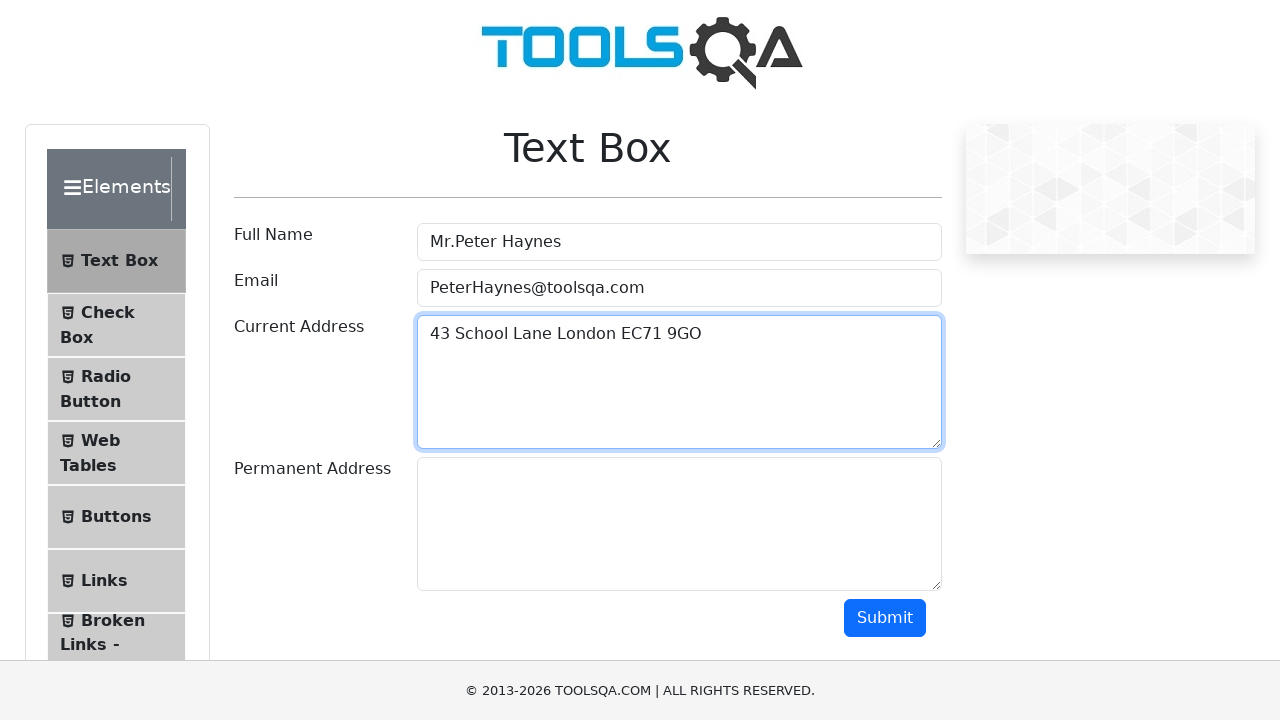

Pressed Ctrl+A to select all text in Current Address field
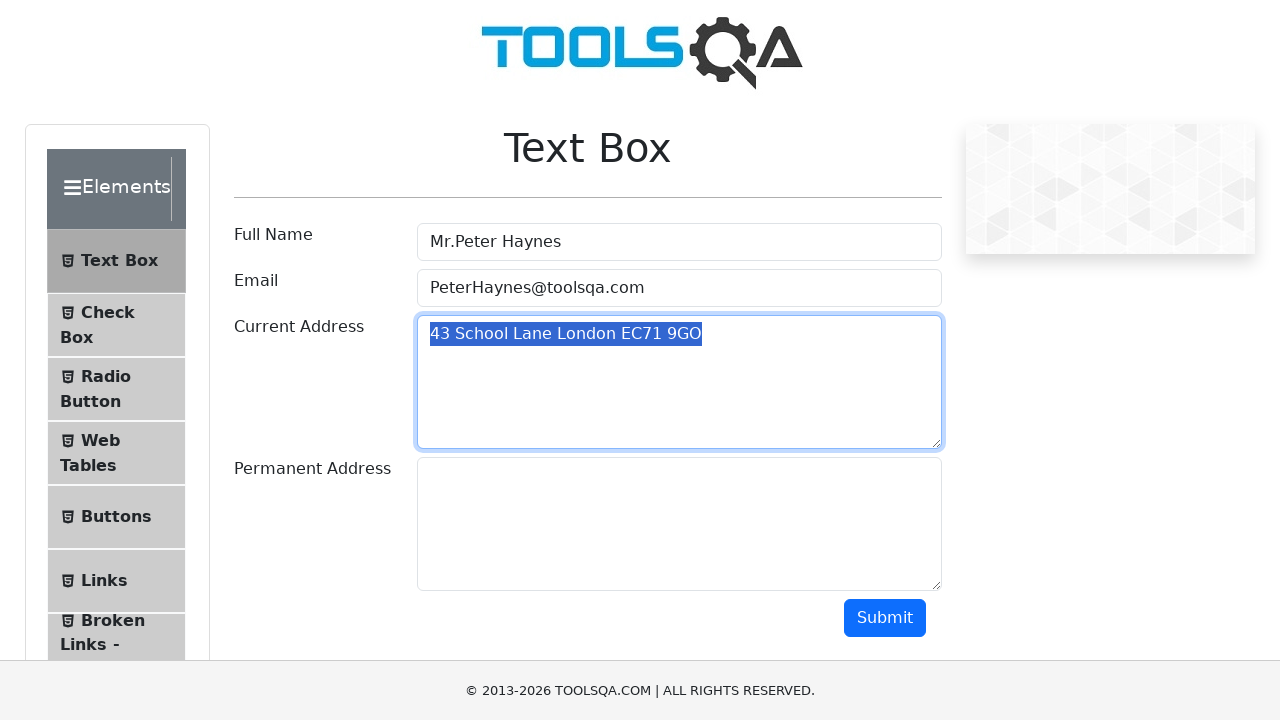

Pressed Ctrl+C to copy Current Address text
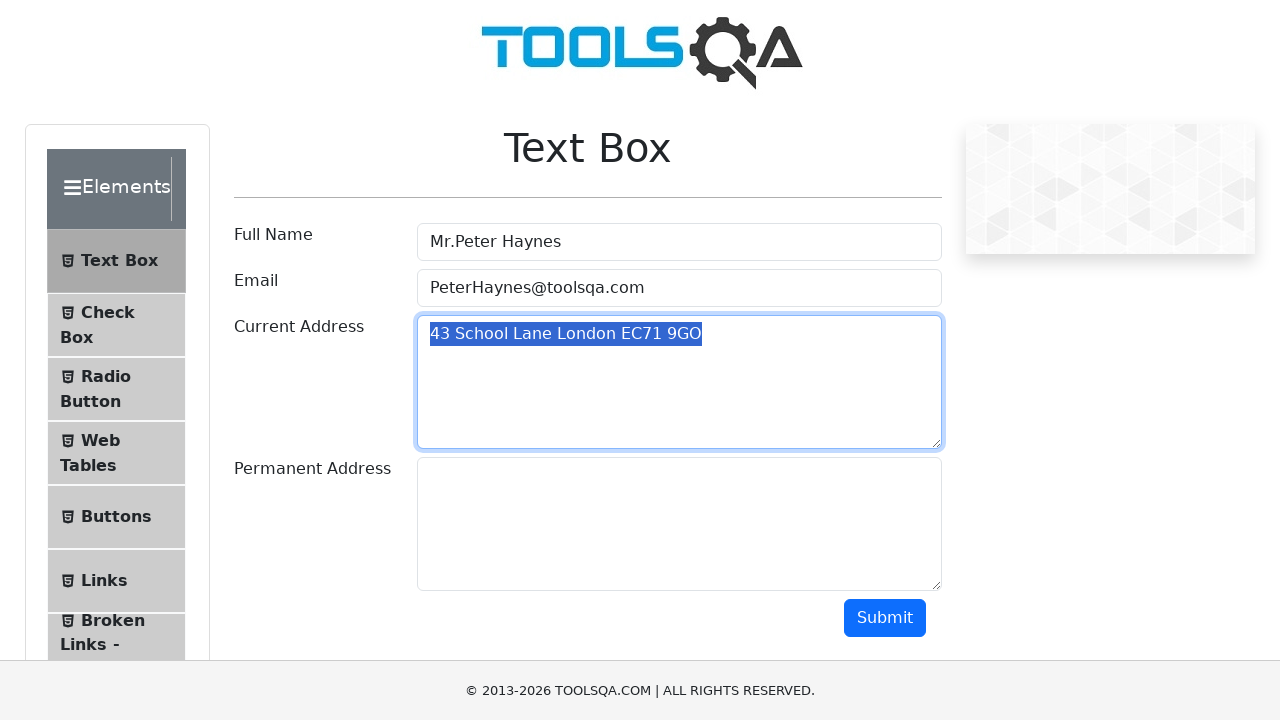

Pressed Tab to move focus to Permanent Address field
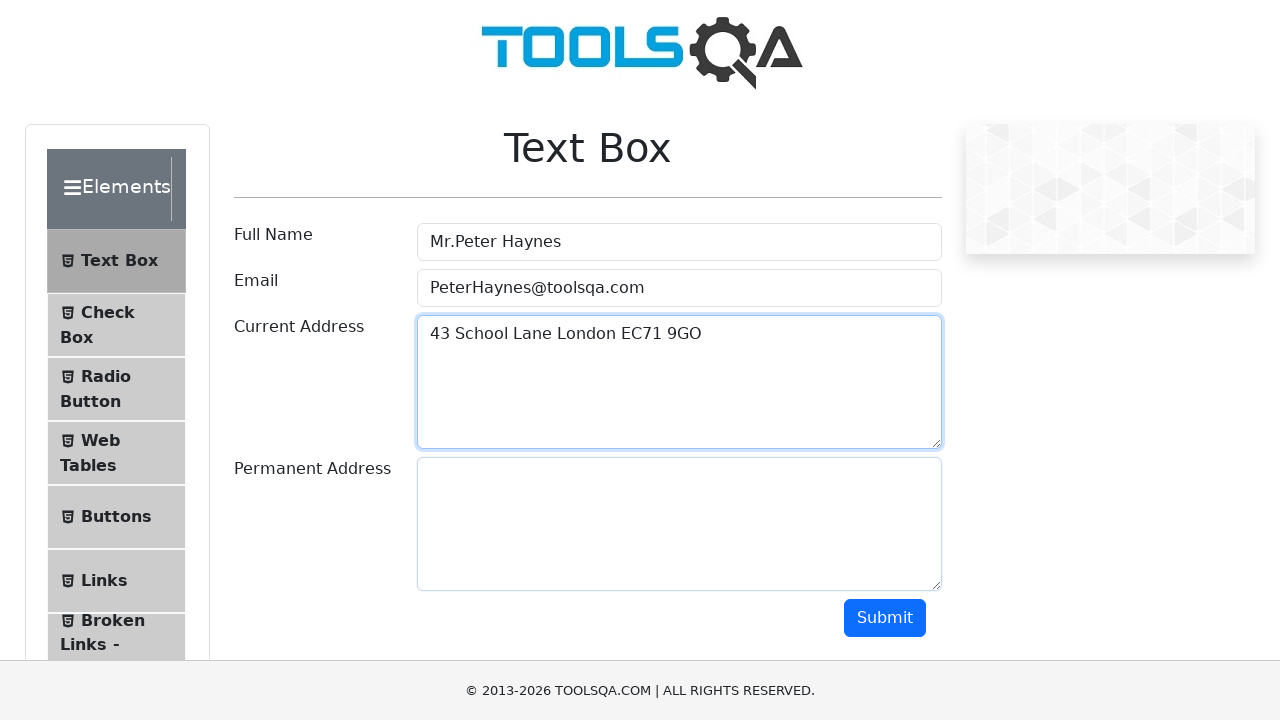

Pressed Ctrl+V to paste Current Address into Permanent Address field
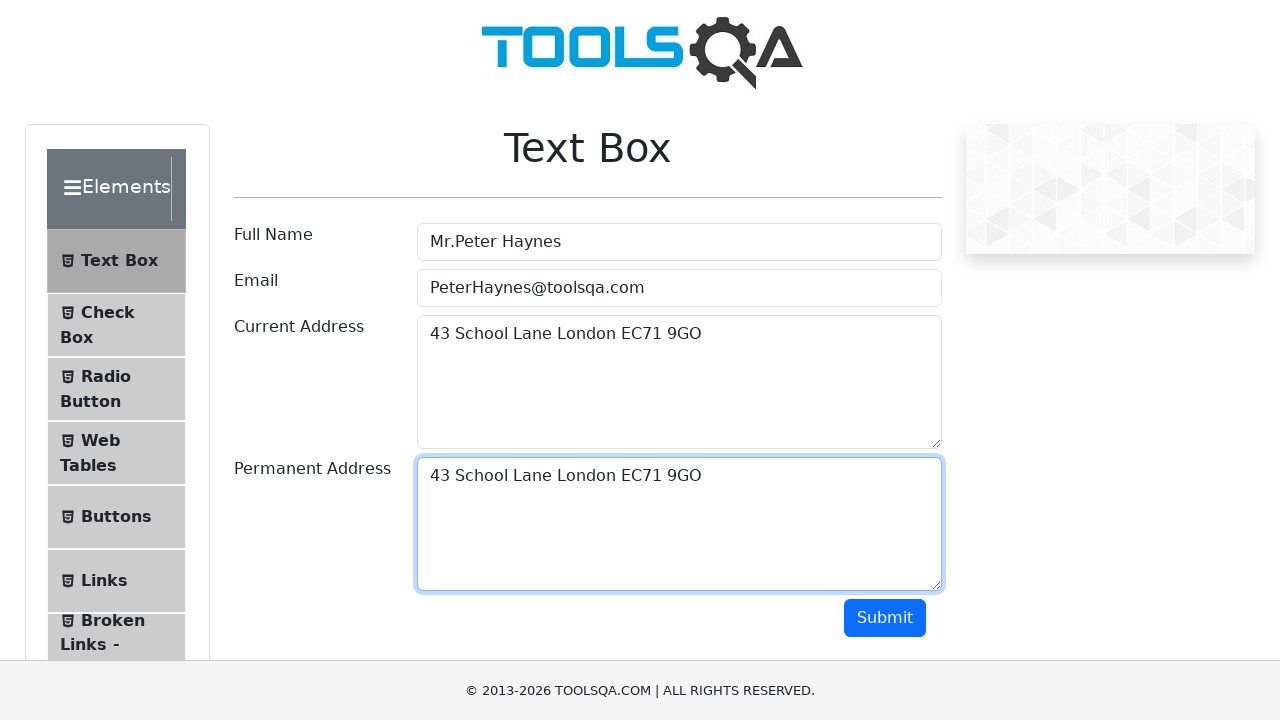

Focused on submit button on #submit
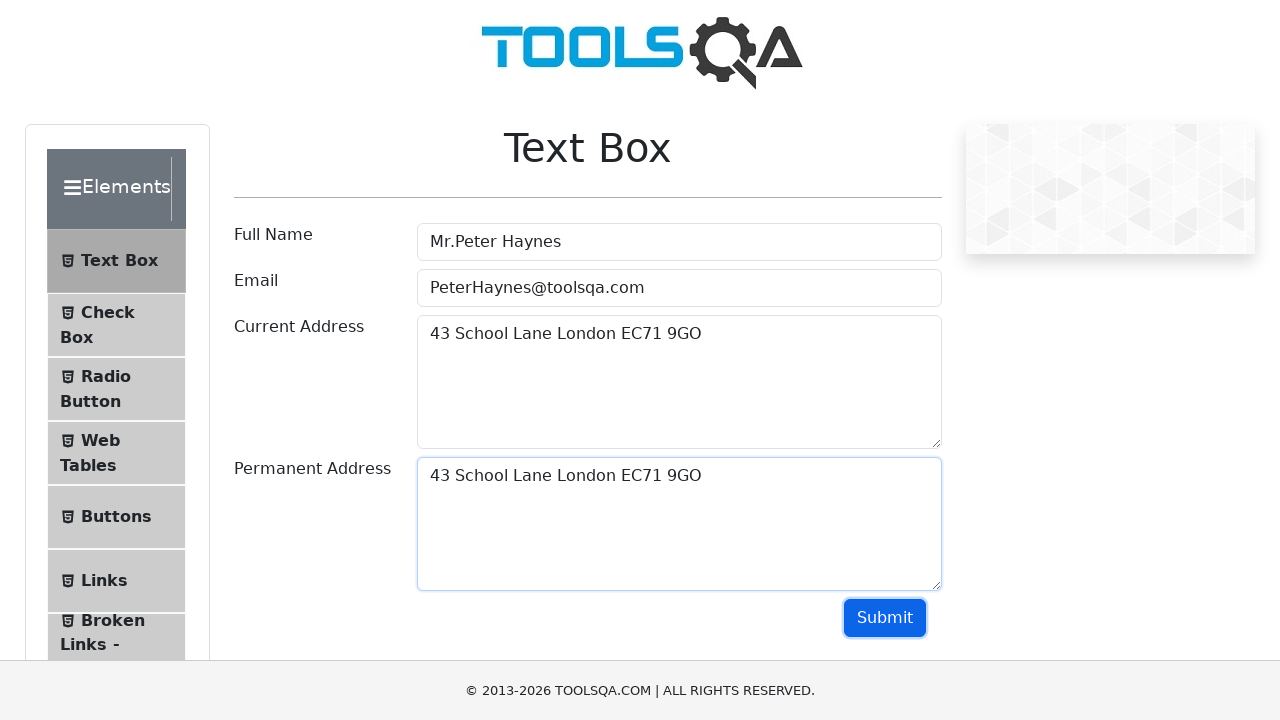

Pressed Enter to submit the form
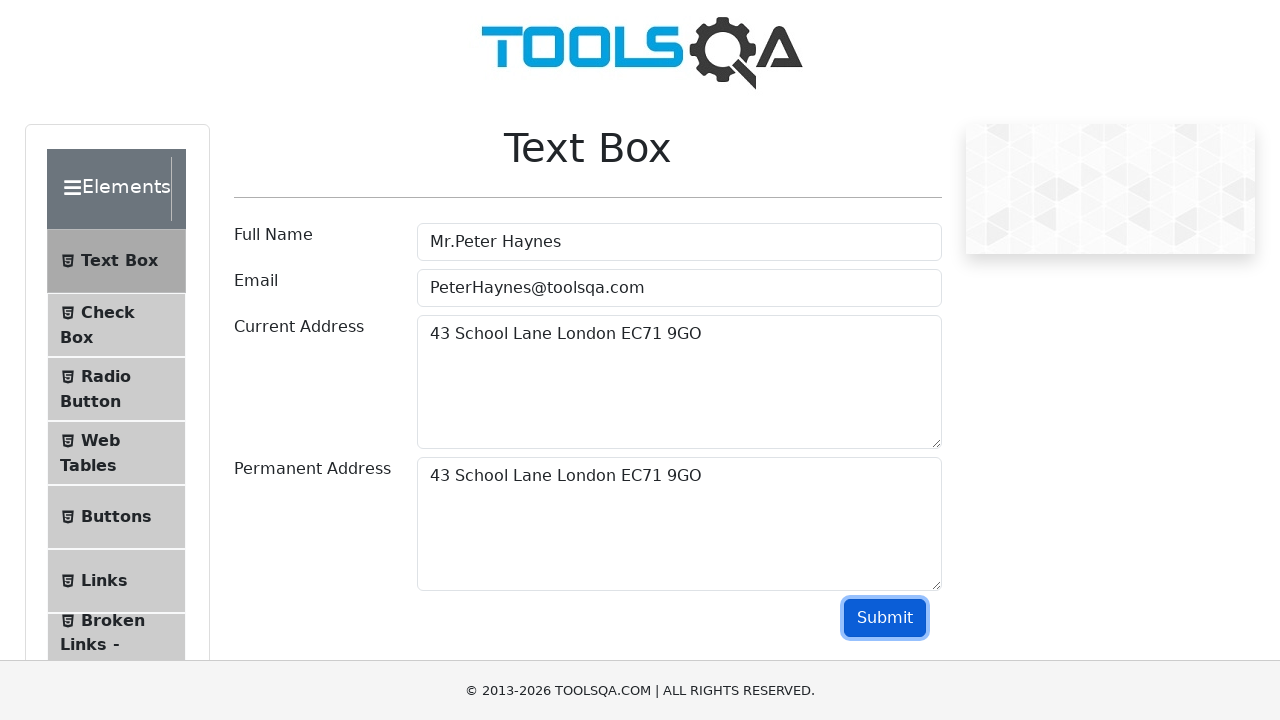

Waited 1000ms for form submission to complete
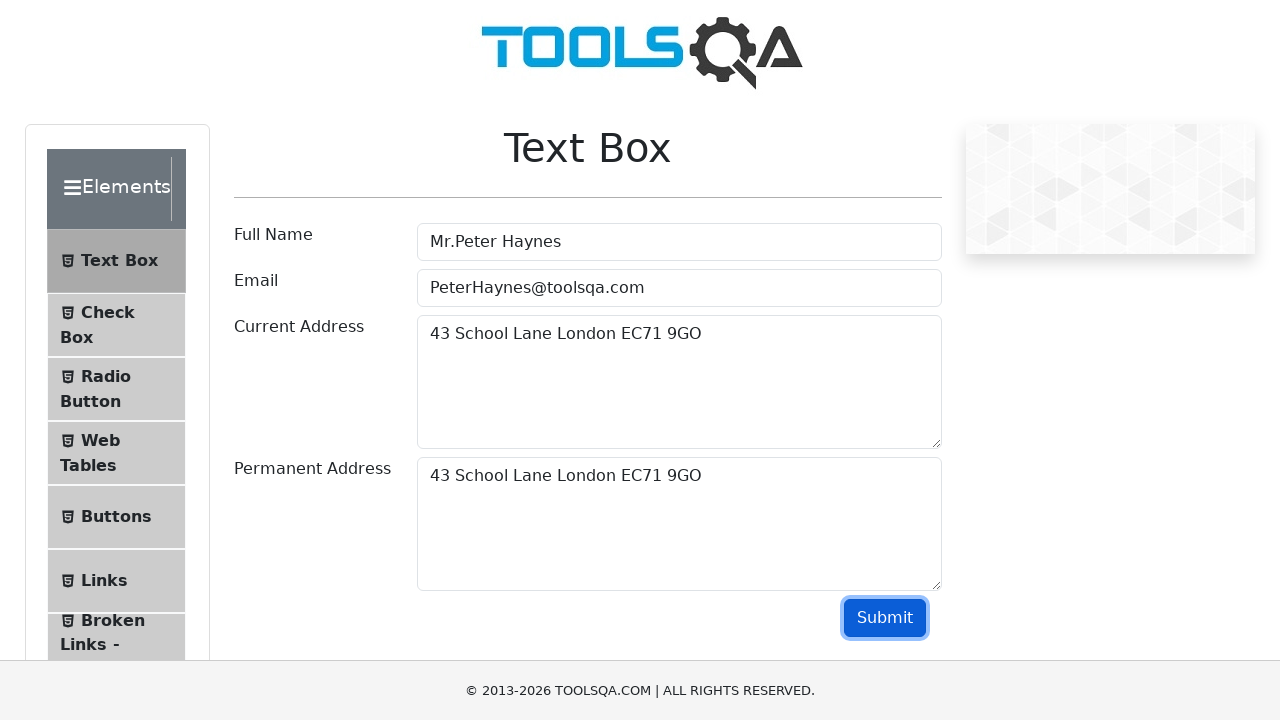

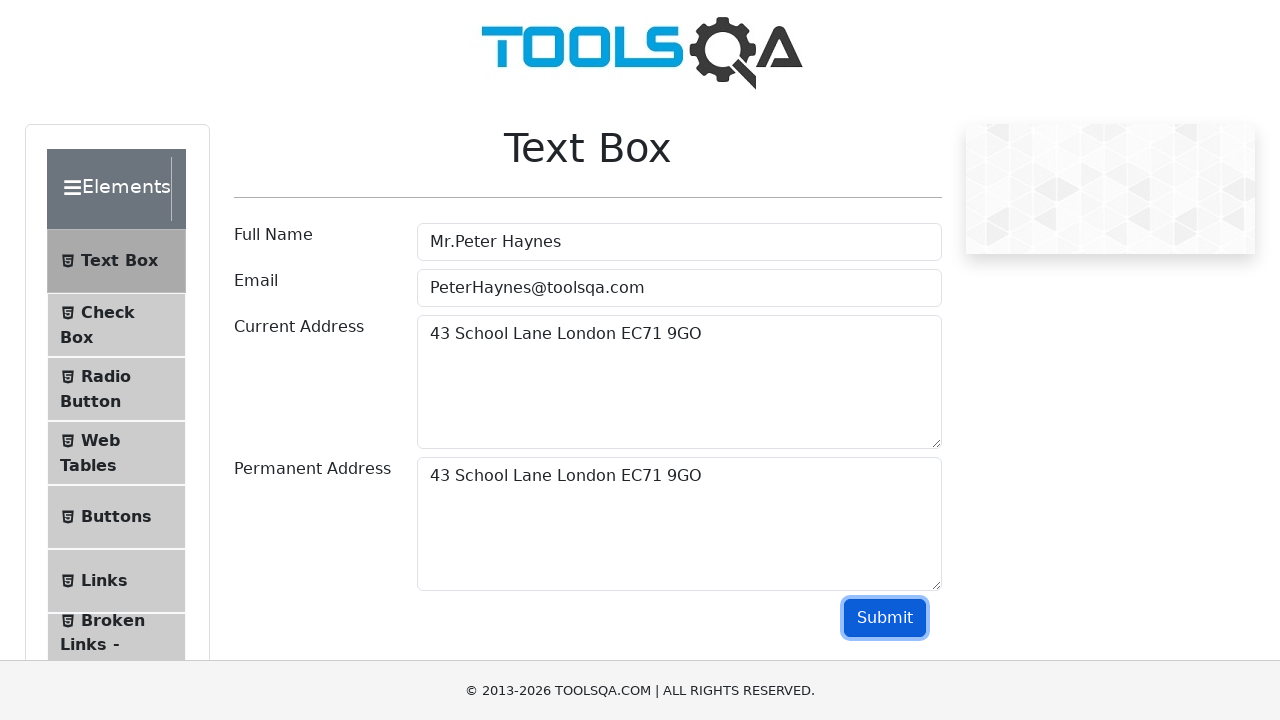